Tests the resizable jQuery UI component by dragging the resize handle to expand the element by 200 pixels in both directions

Starting URL: https://jqueryui.com/resources/demos/resizable/default.html

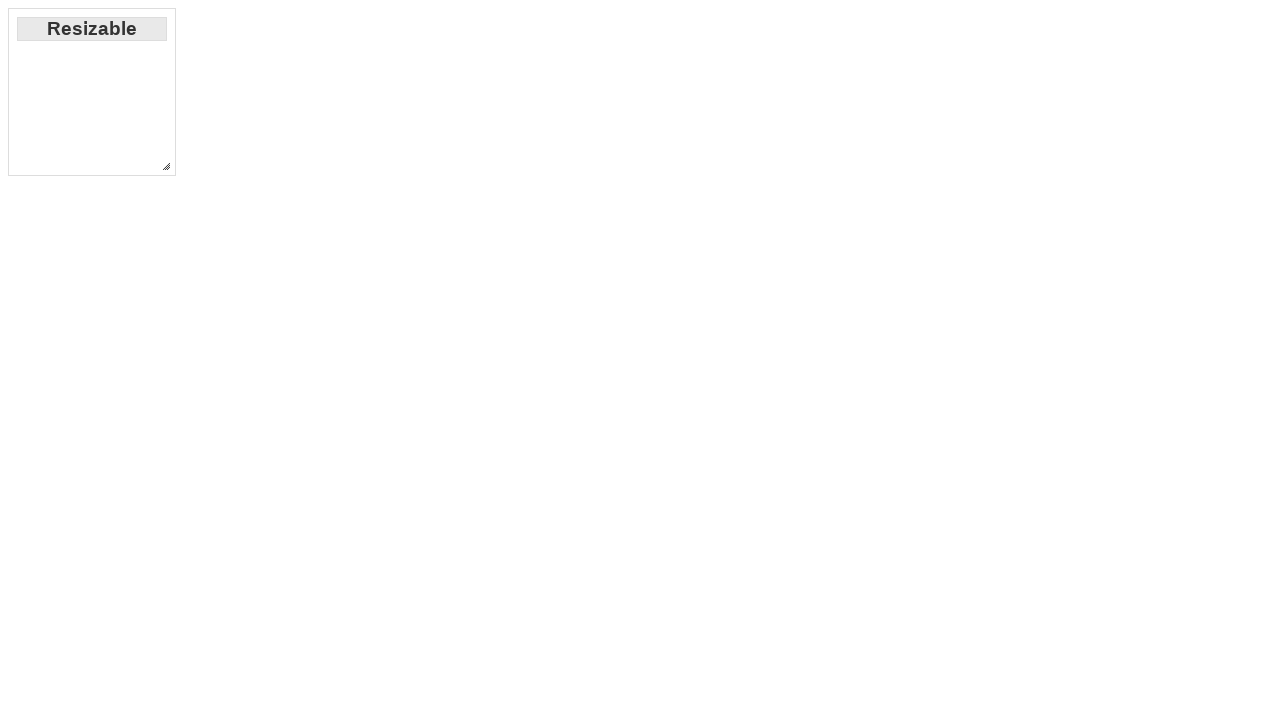

Navigated to jQuery UI resizable demo page
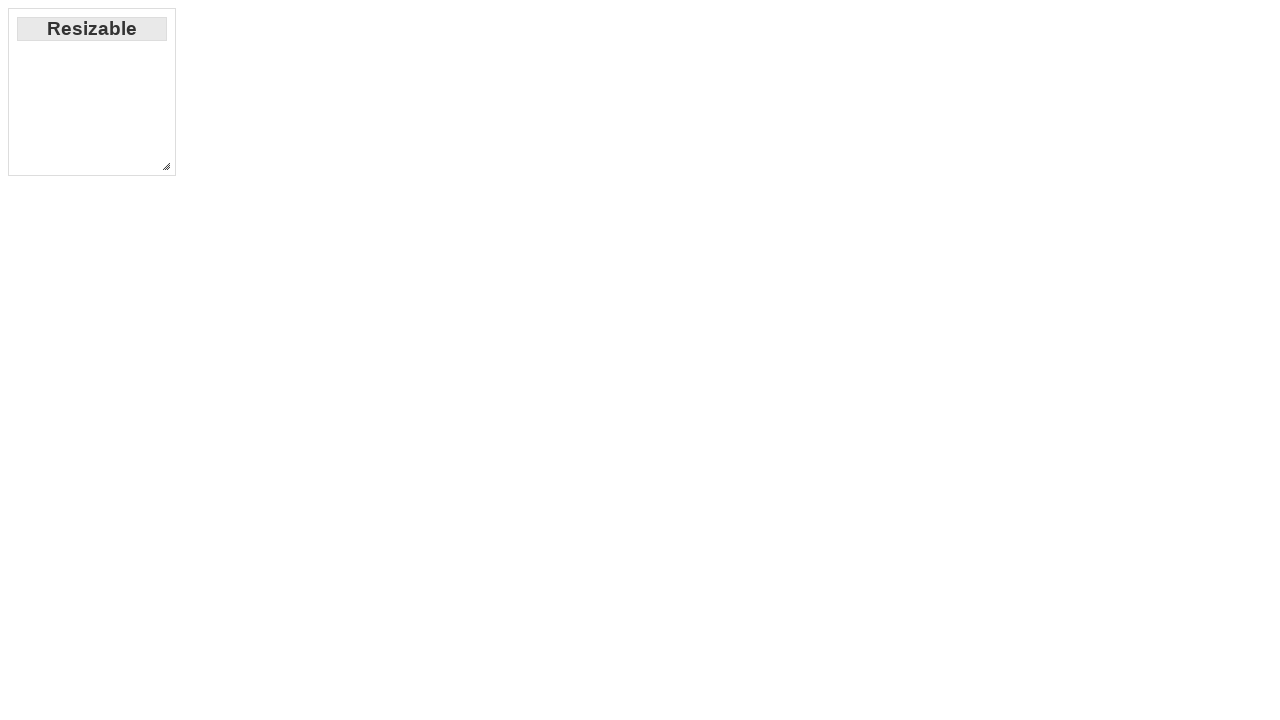

Located the resize handle element
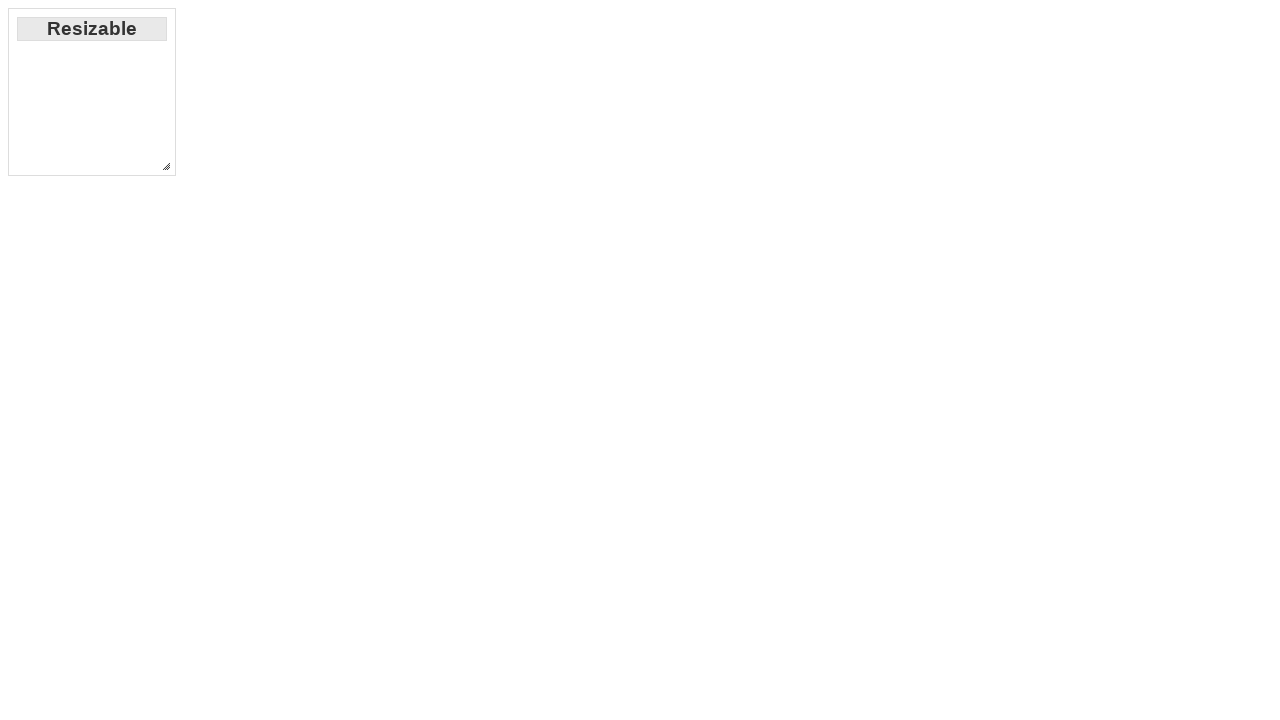

Retrieved bounding box coordinates of the resize handle
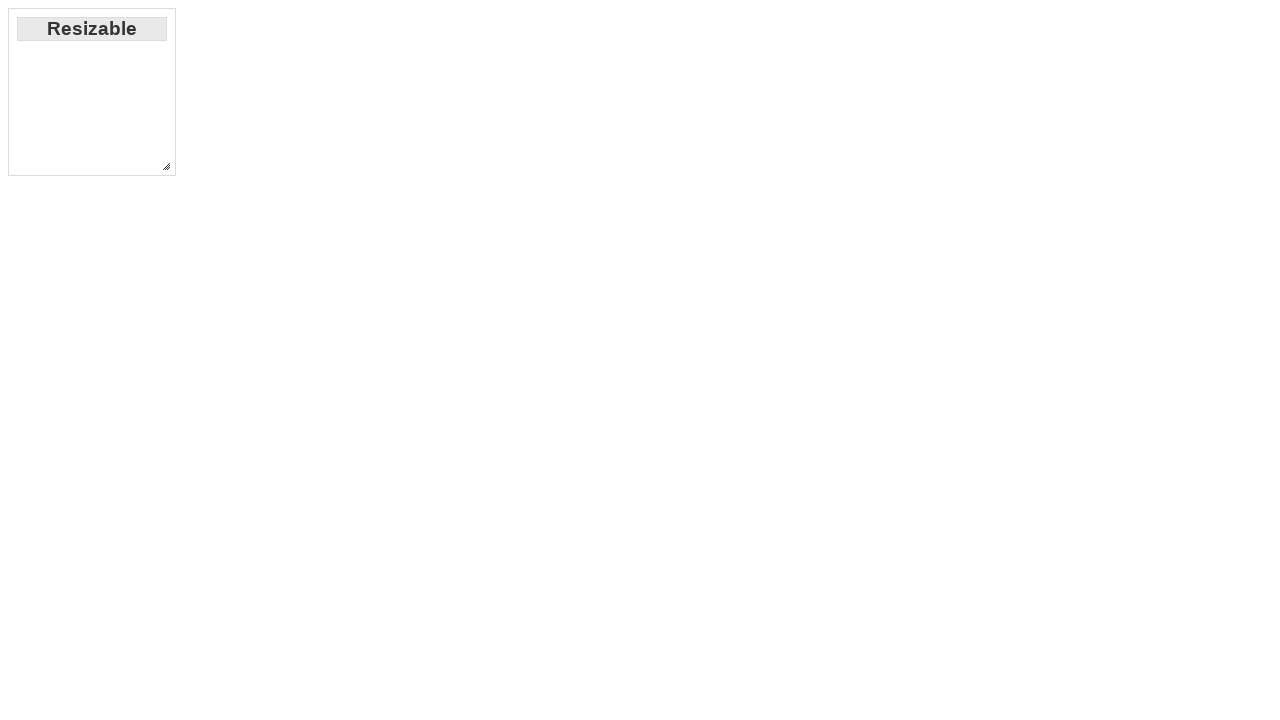

Moved mouse to the center of the resize handle at (166, 166)
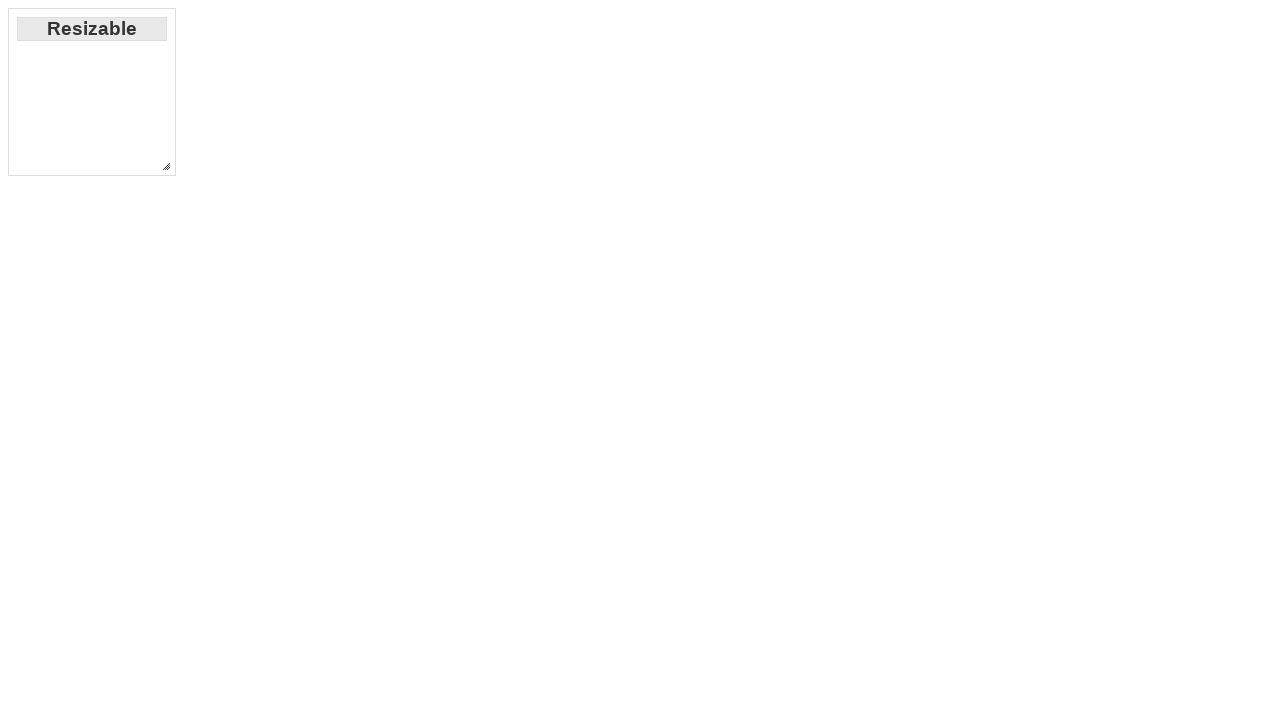

Pressed down the mouse button on the resize handle at (166, 166)
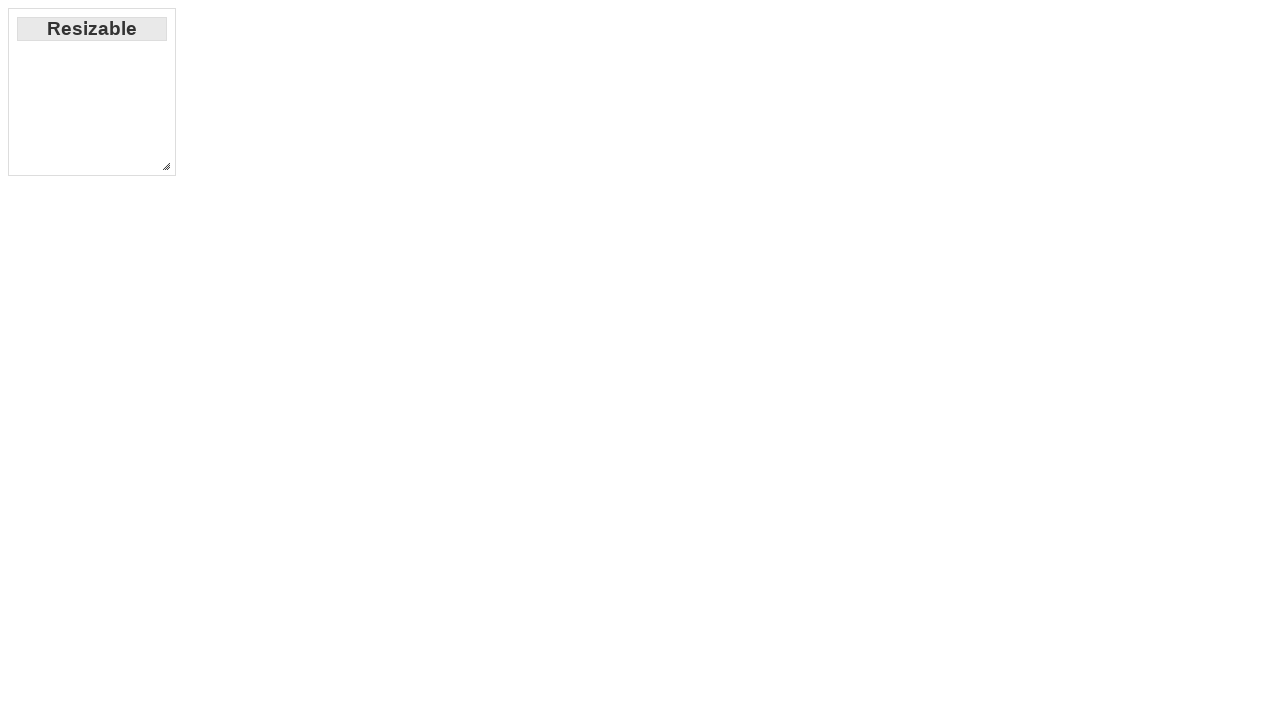

Dragged the resize handle 200 pixels right and 200 pixels down at (366, 366)
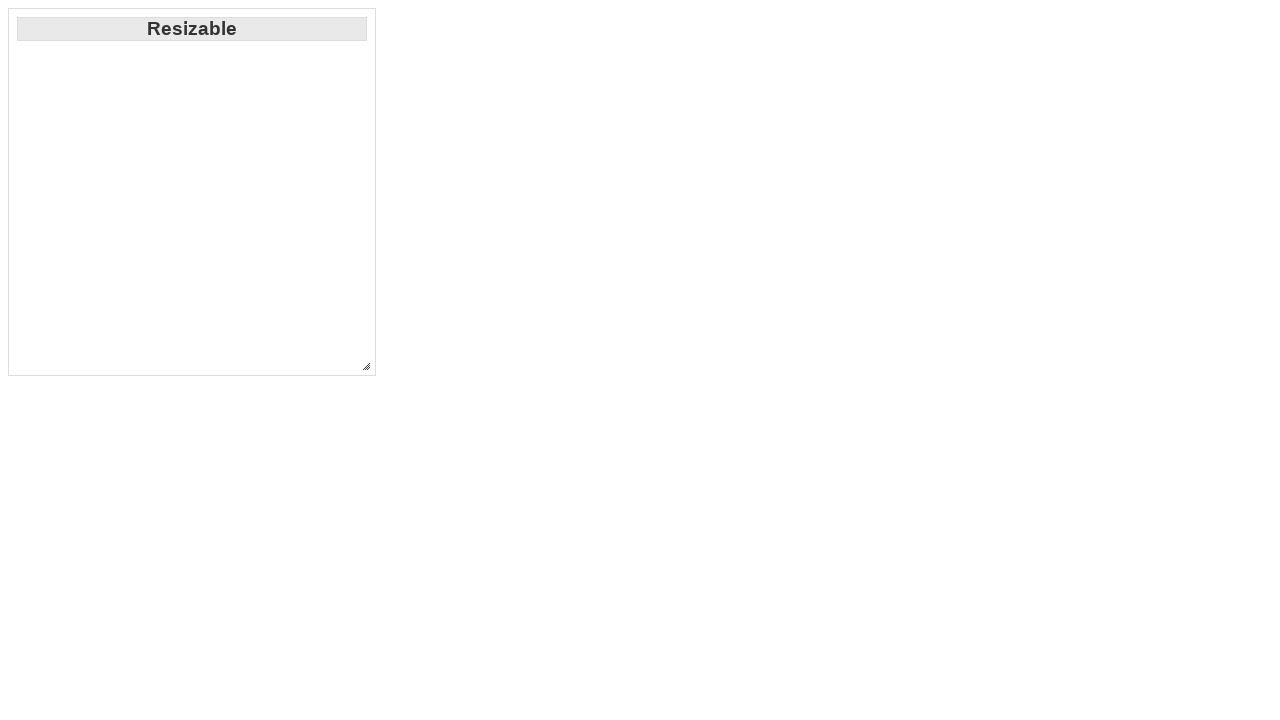

Released the mouse button to complete the resize operation at (366, 366)
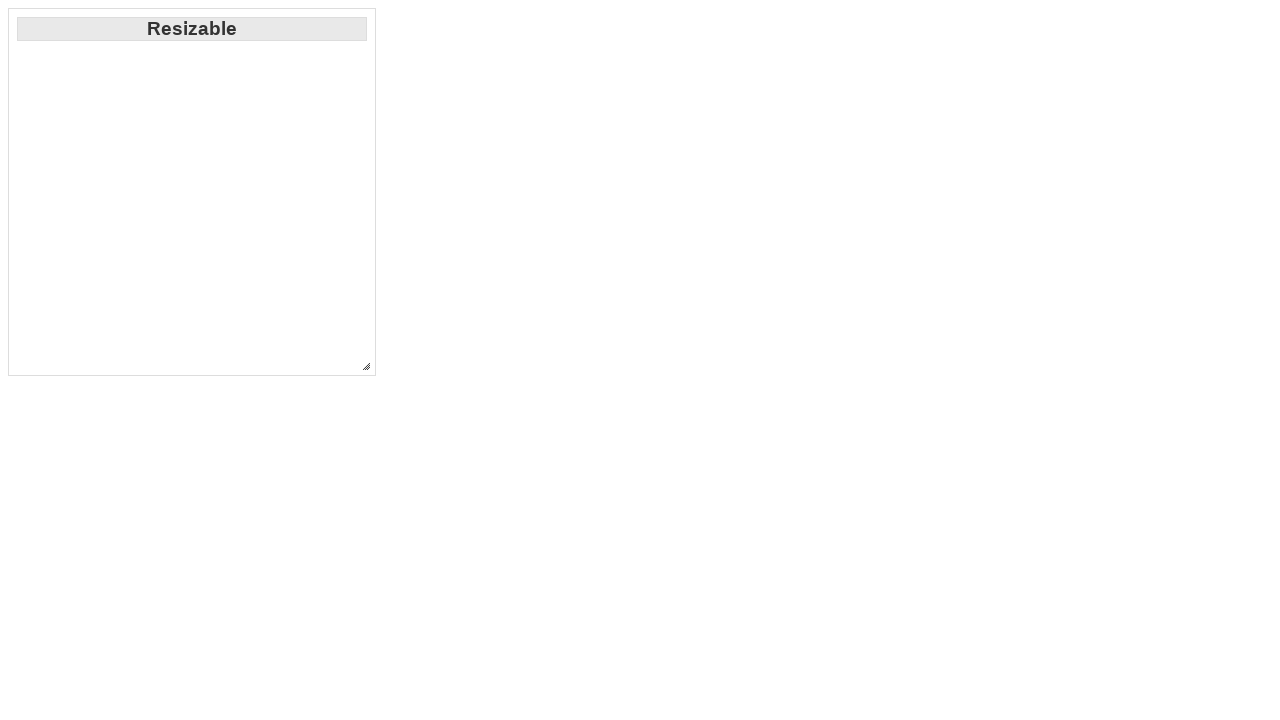

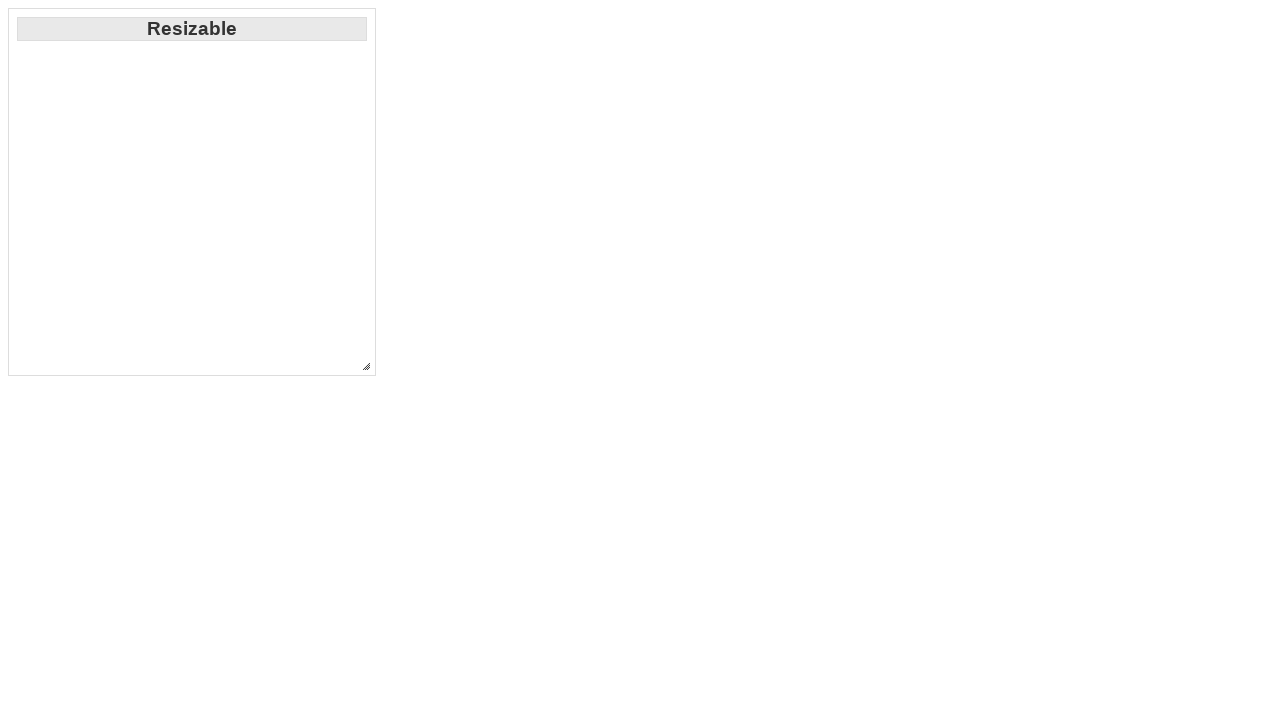